Tests file upload functionality by injecting a file path into the upload form, submitting it, and verifying the uploaded filename is displayed on the confirmation page.

Starting URL: http://the-internet.herokuapp.com/upload

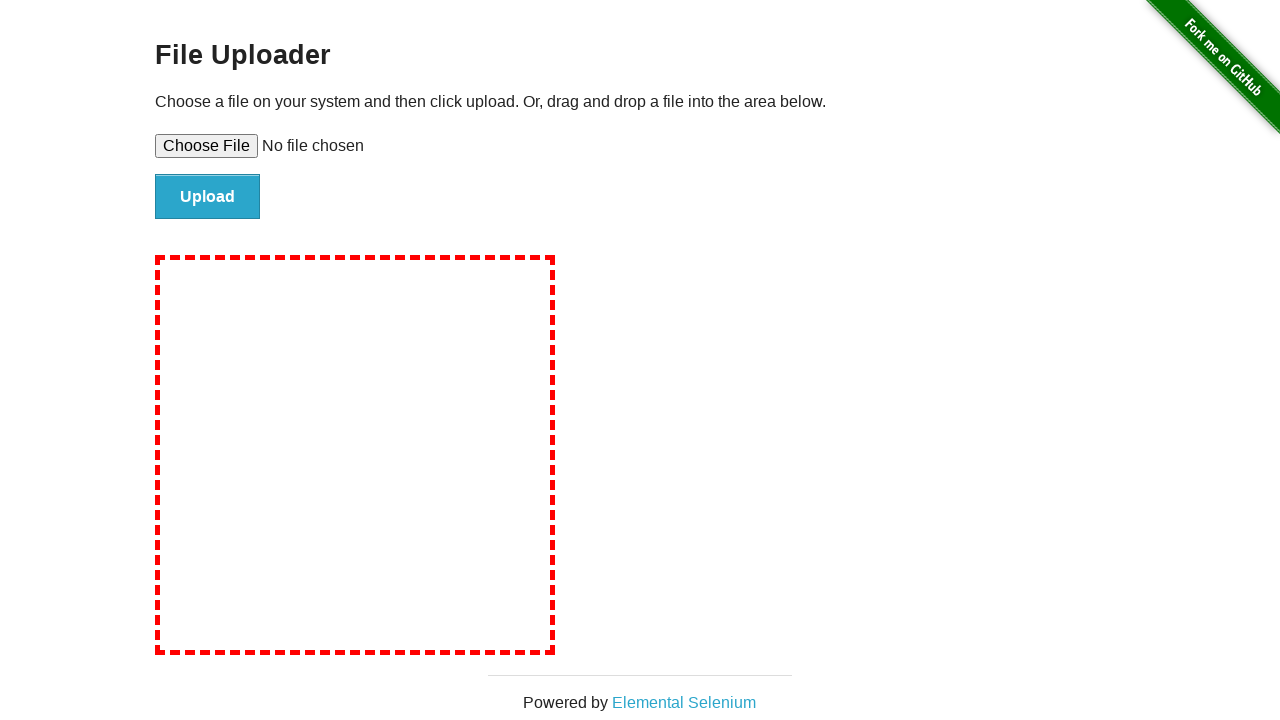

Set file input with test-upload-file.txt
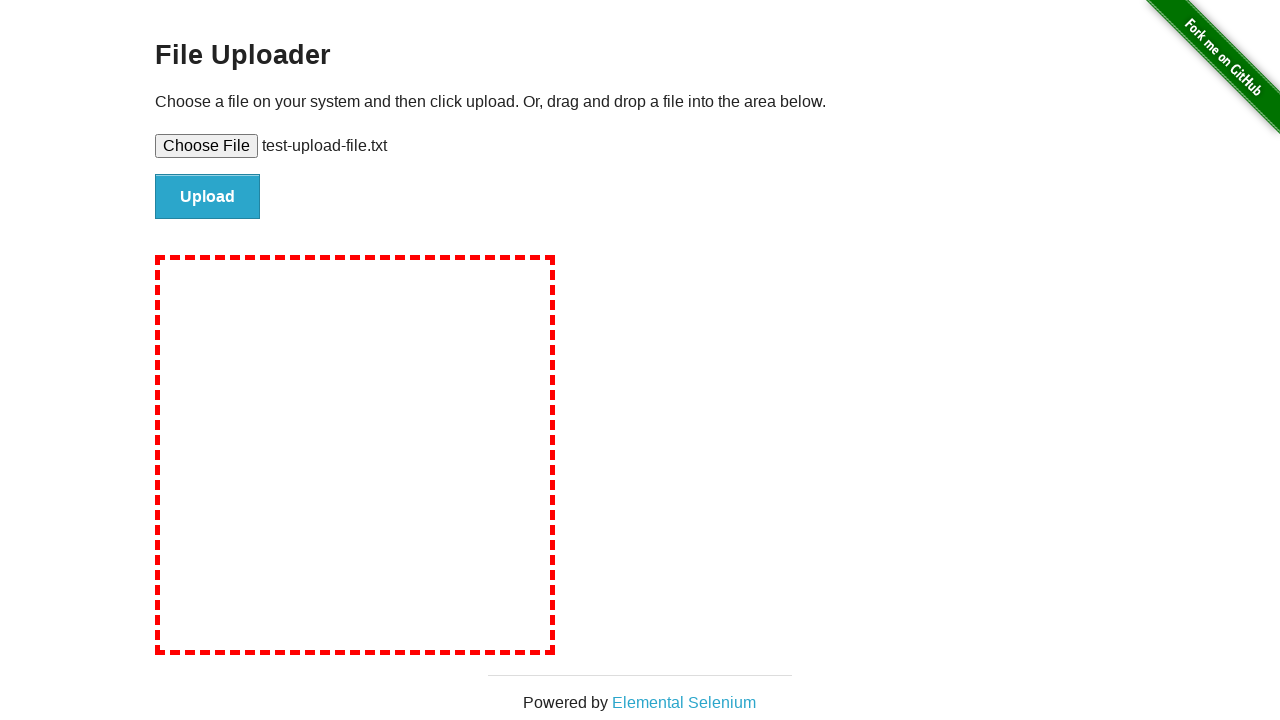

Clicked file submit button at (208, 197) on #file-submit
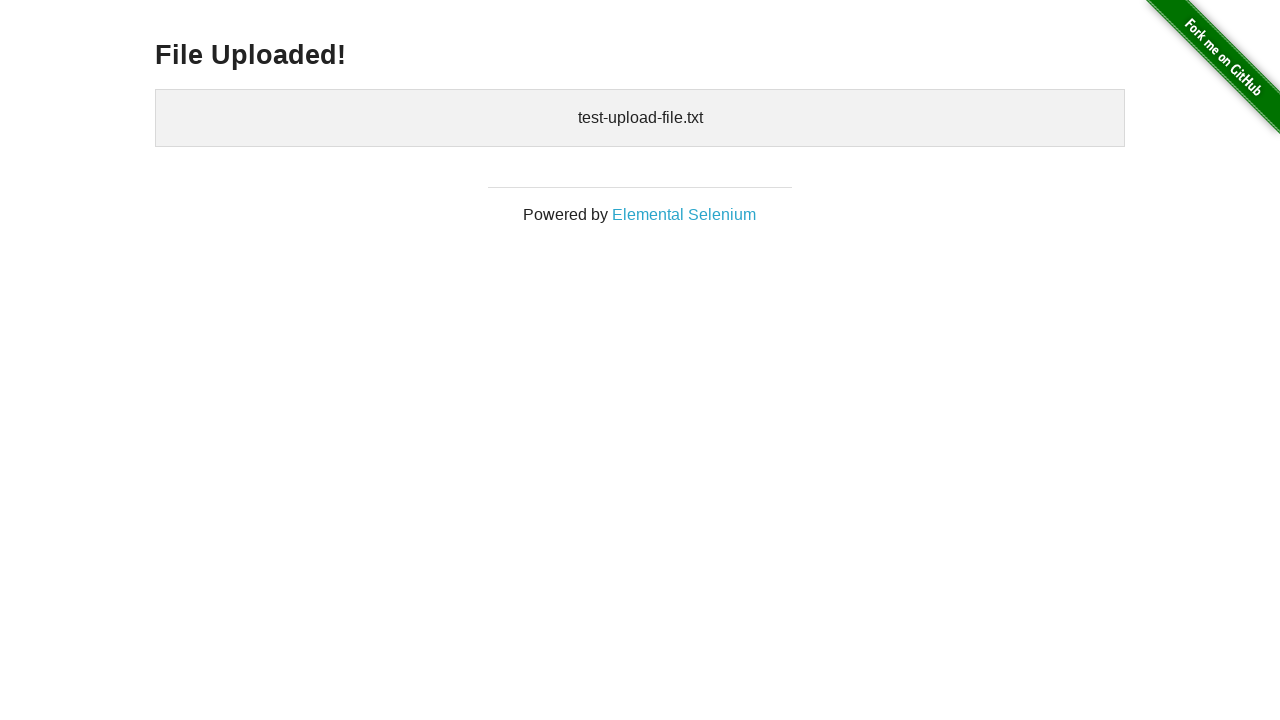

Verified uploaded file confirmation appeared
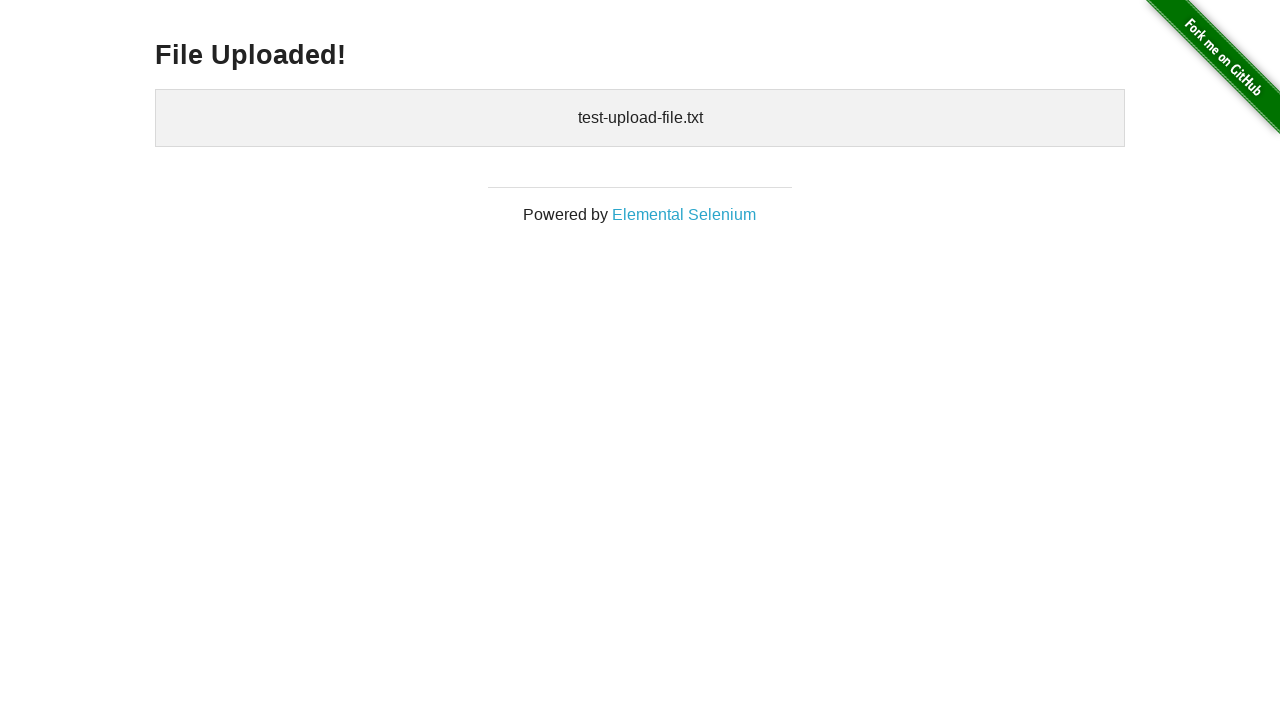

Cleaned up temporary test file
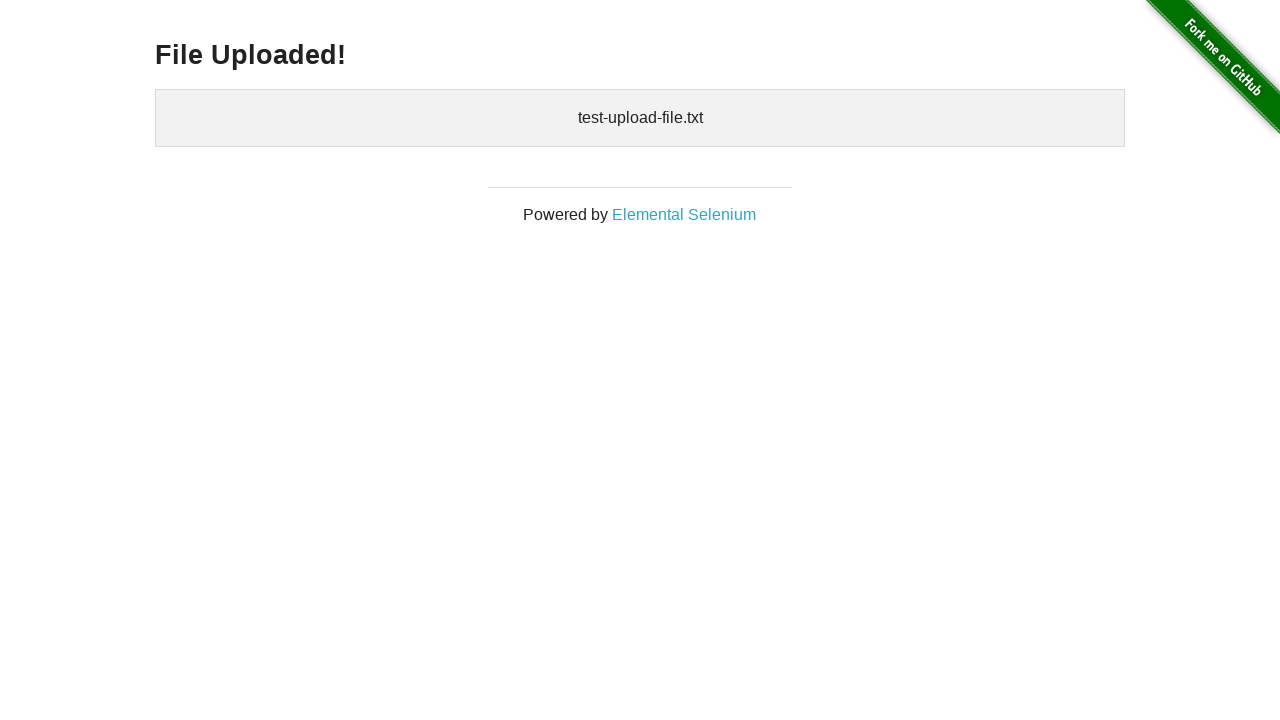

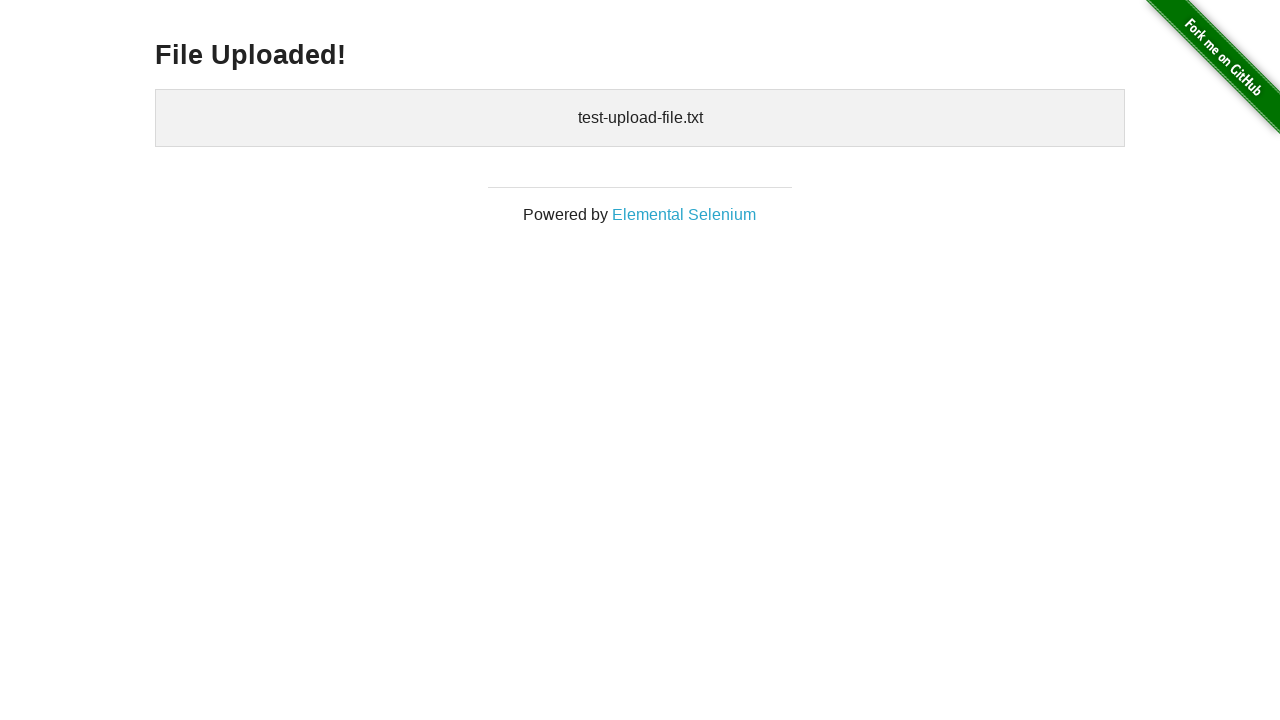